Tests dropdown selection functionality by selecting "Option 2" from a dropdown menu on the Heroku test application.

Starting URL: https://the-internet.herokuapp.com/dropdown

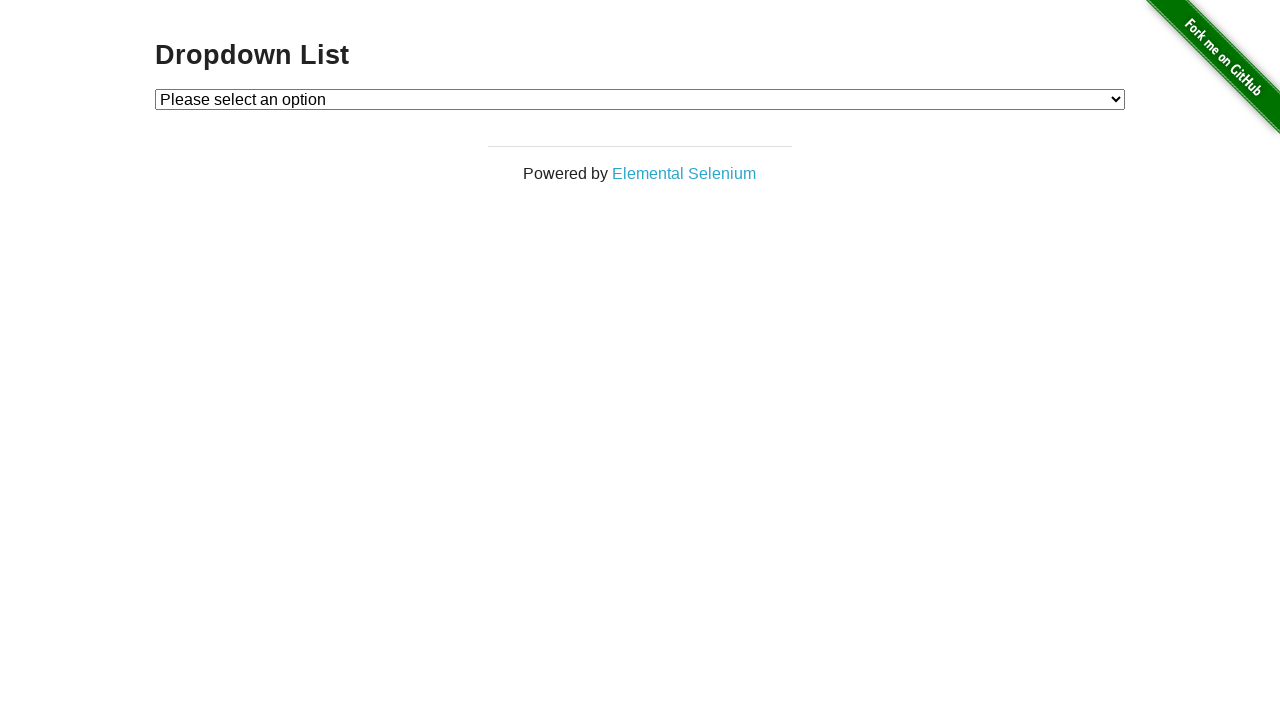

Navigated to Heroku dropdown test page
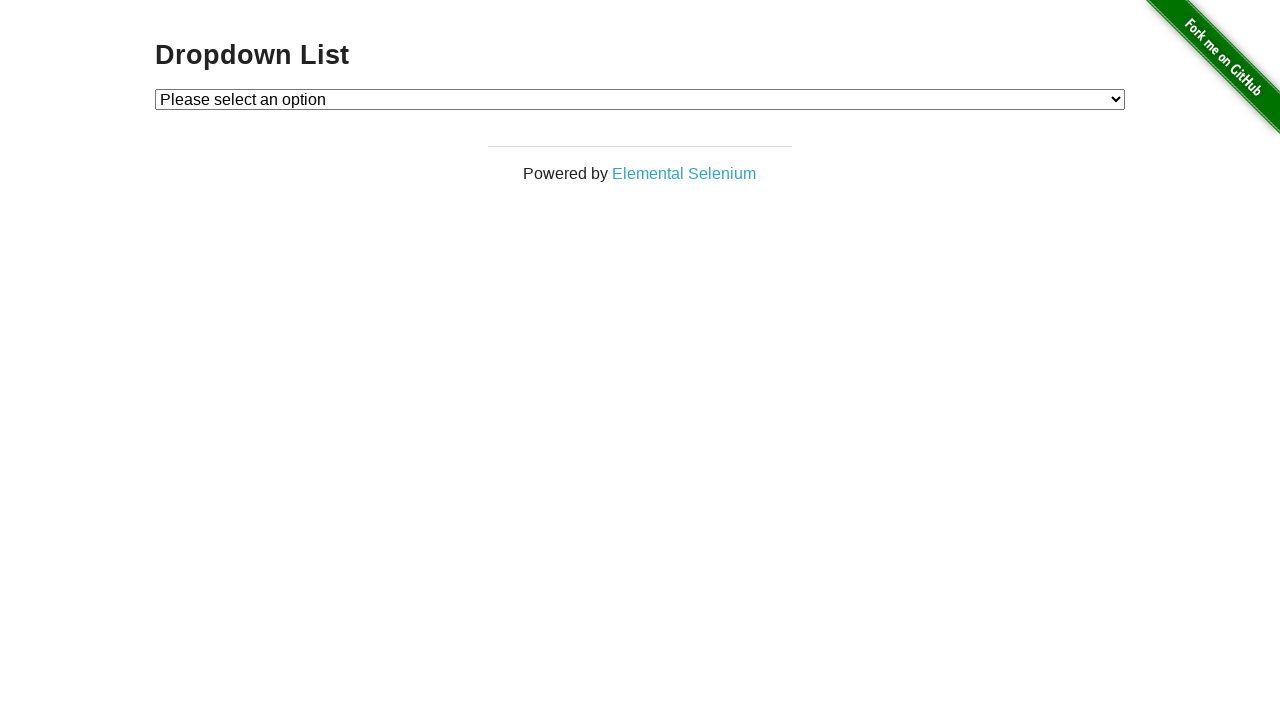

Selected 'Option 2' from the dropdown menu on #dropdown
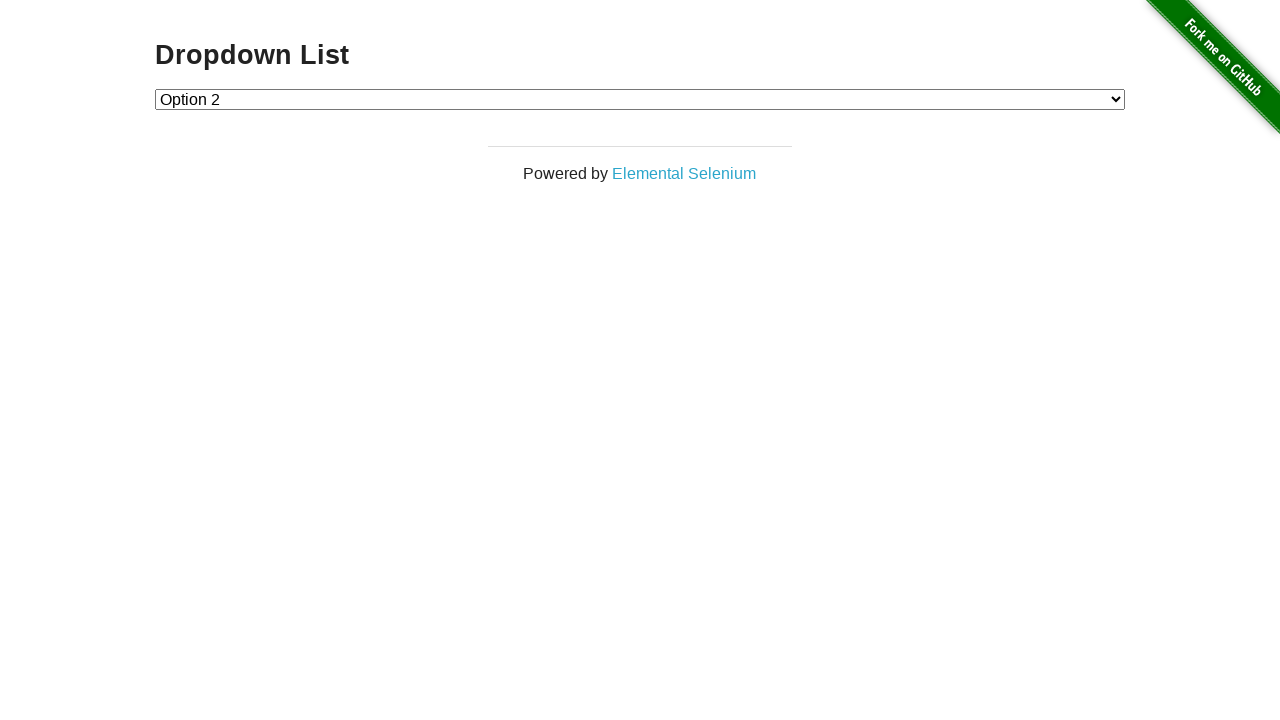

Verified that 'Option 2' was successfully selected in the dropdown
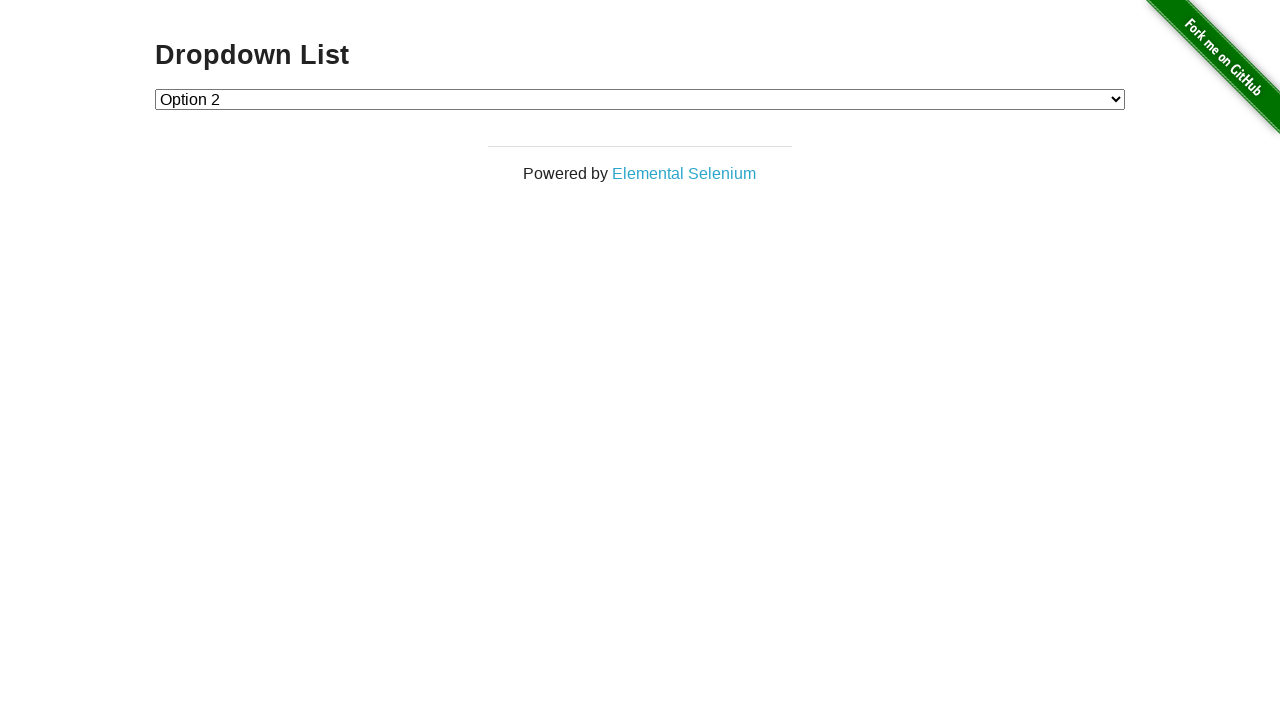

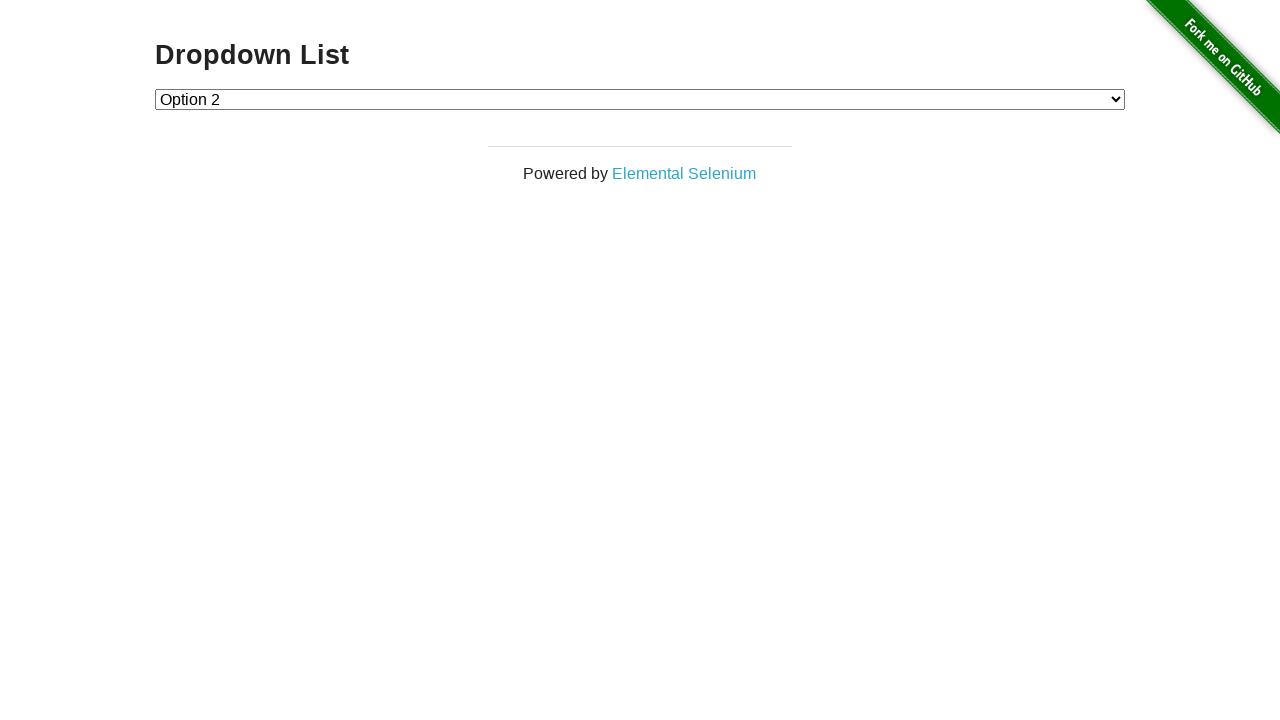